Tests that the Clear completed button is hidden when no items are completed.

Starting URL: https://demo.playwright.dev/todomvc

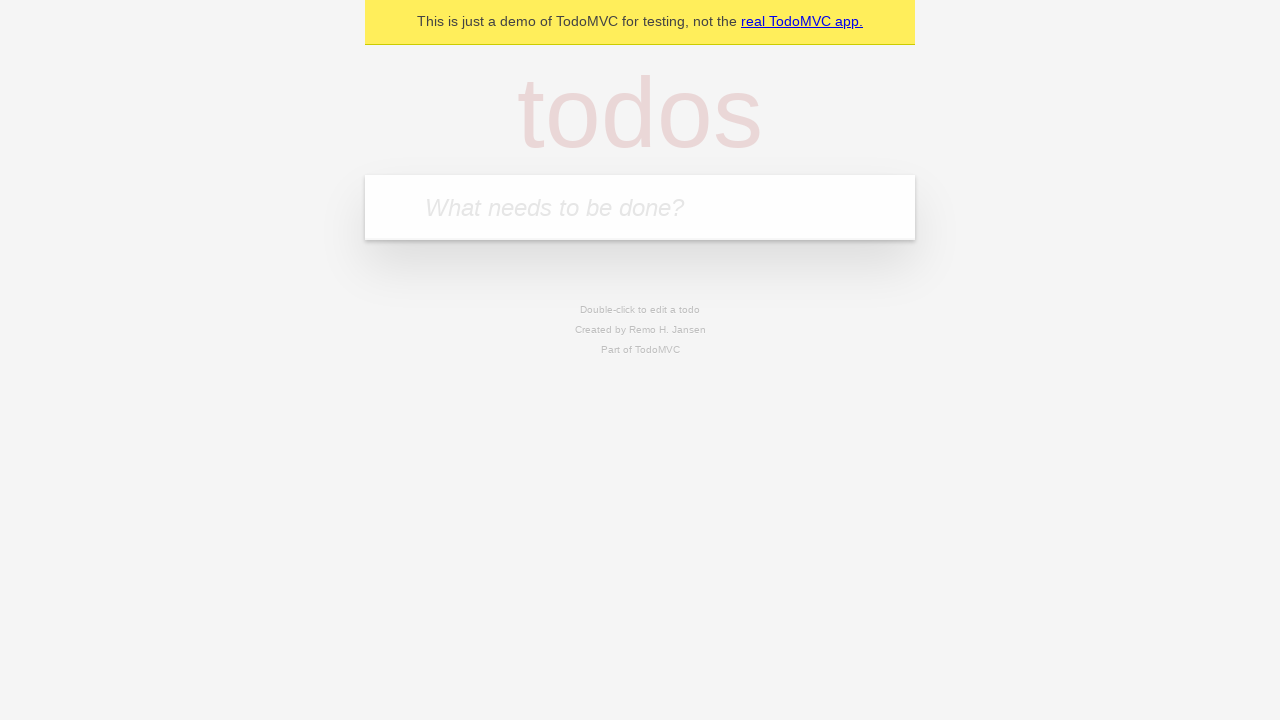

Located the 'What needs to be done?' input field
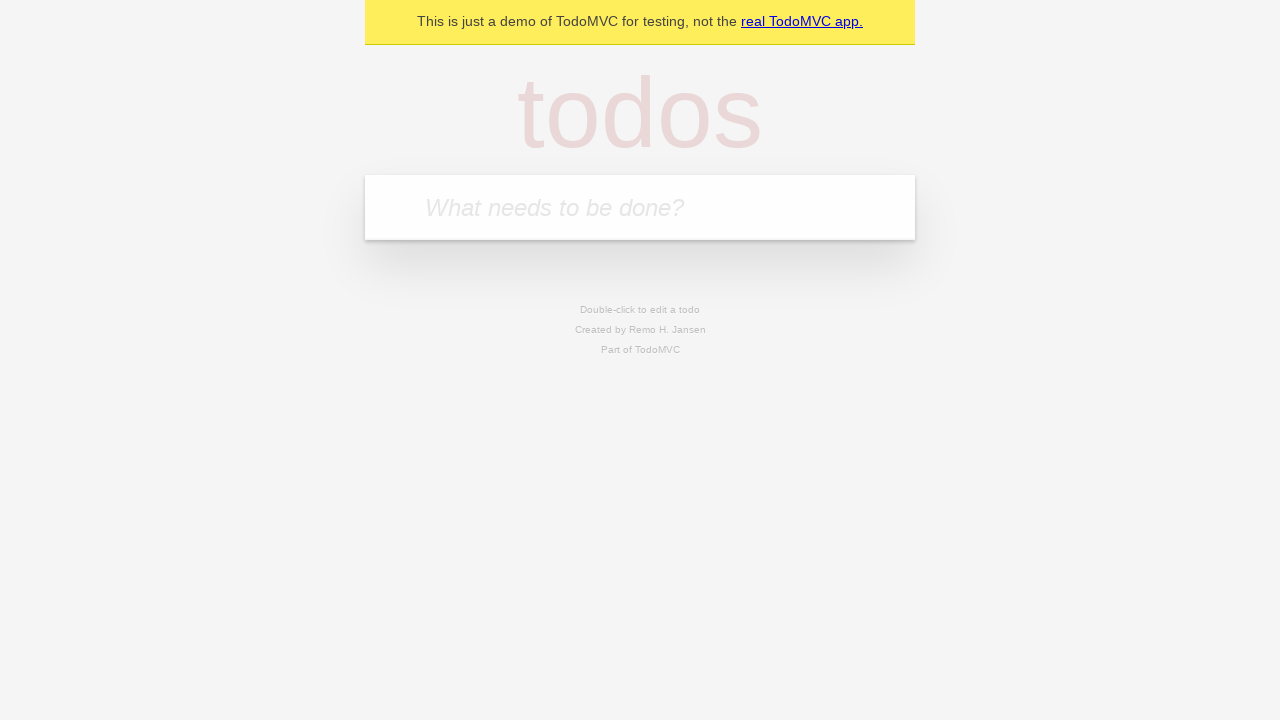

Filled todo input with 'buy some cheese' on internal:attr=[placeholder="What needs to be done?"i]
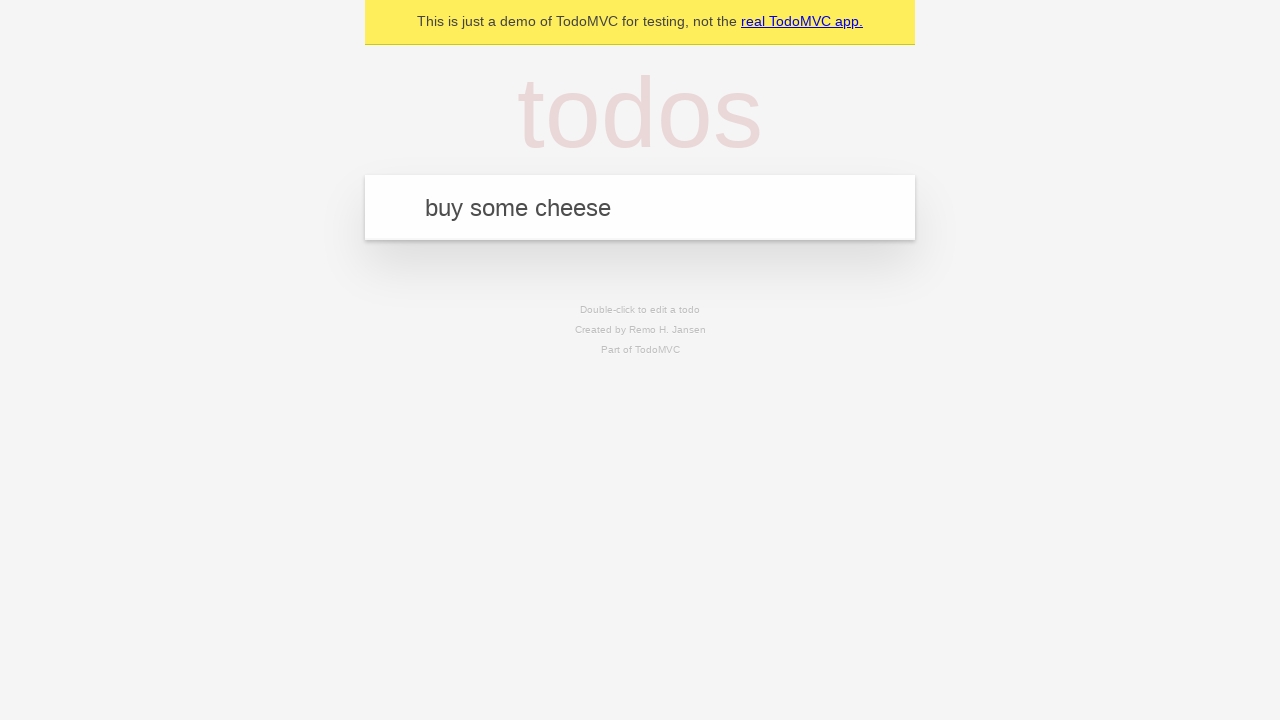

Pressed Enter to add 'buy some cheese' to the todo list on internal:attr=[placeholder="What needs to be done?"i]
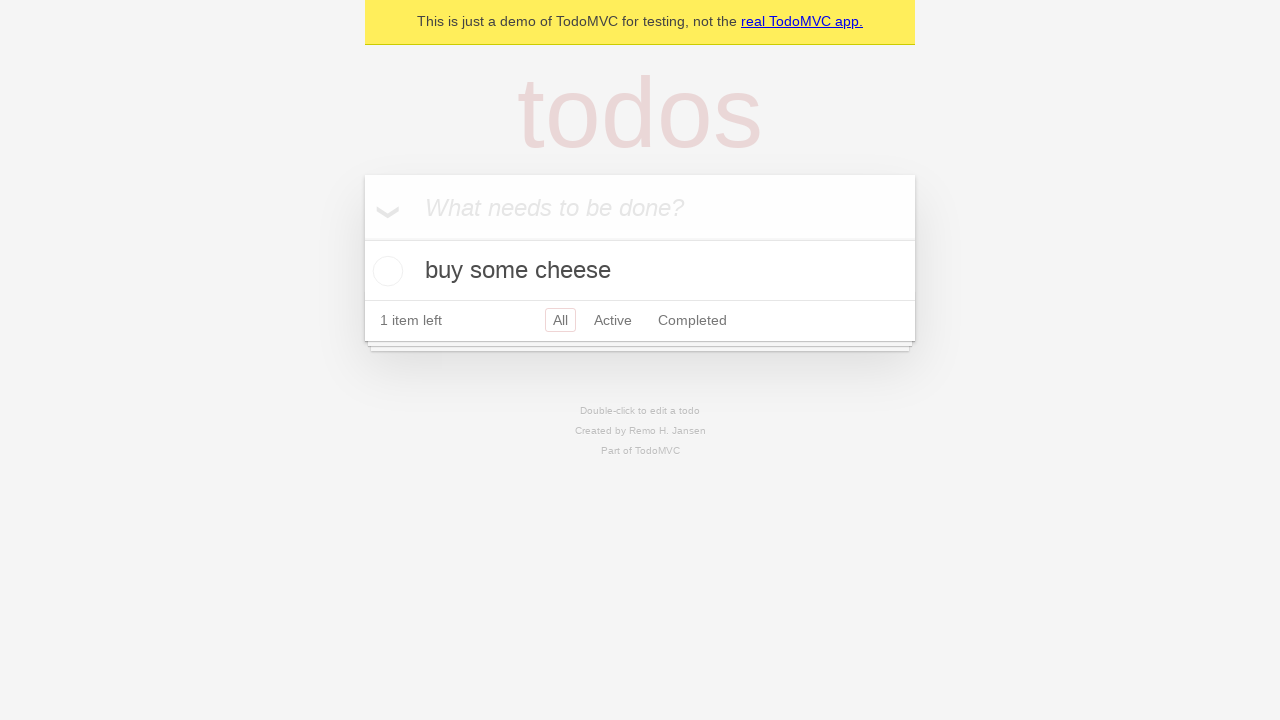

Filled todo input with 'feed the cat' on internal:attr=[placeholder="What needs to be done?"i]
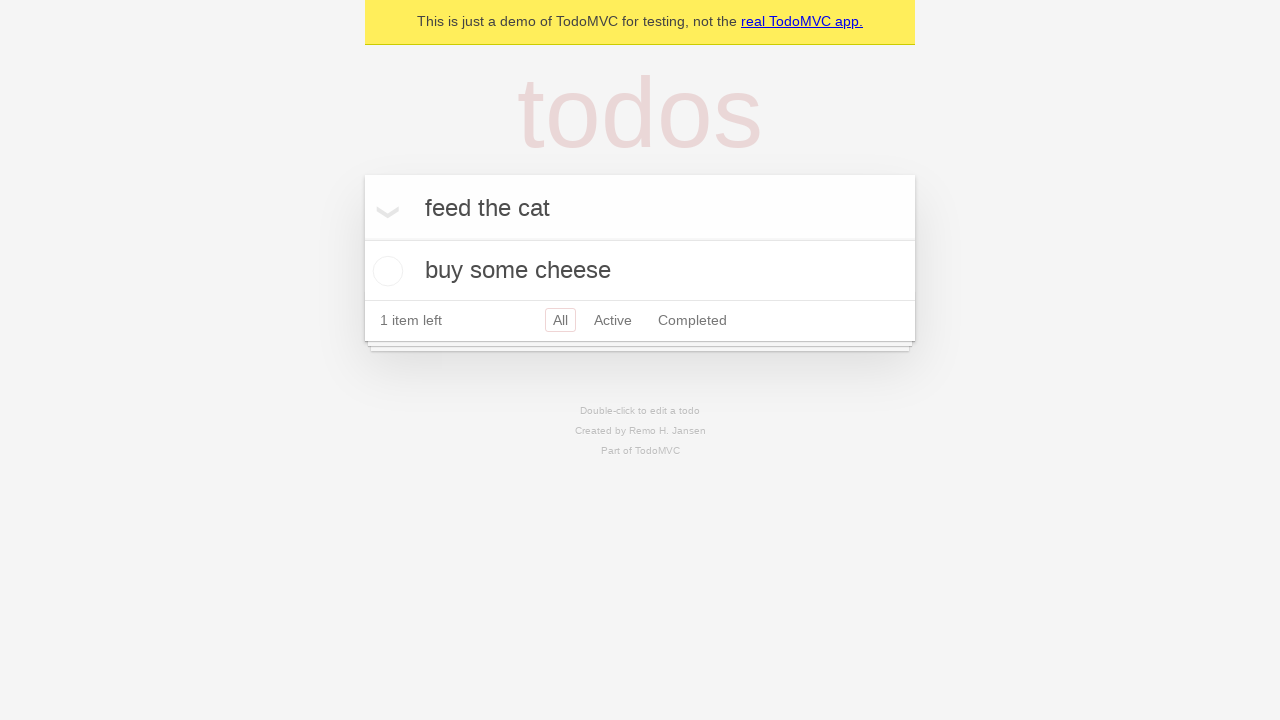

Pressed Enter to add 'feed the cat' to the todo list on internal:attr=[placeholder="What needs to be done?"i]
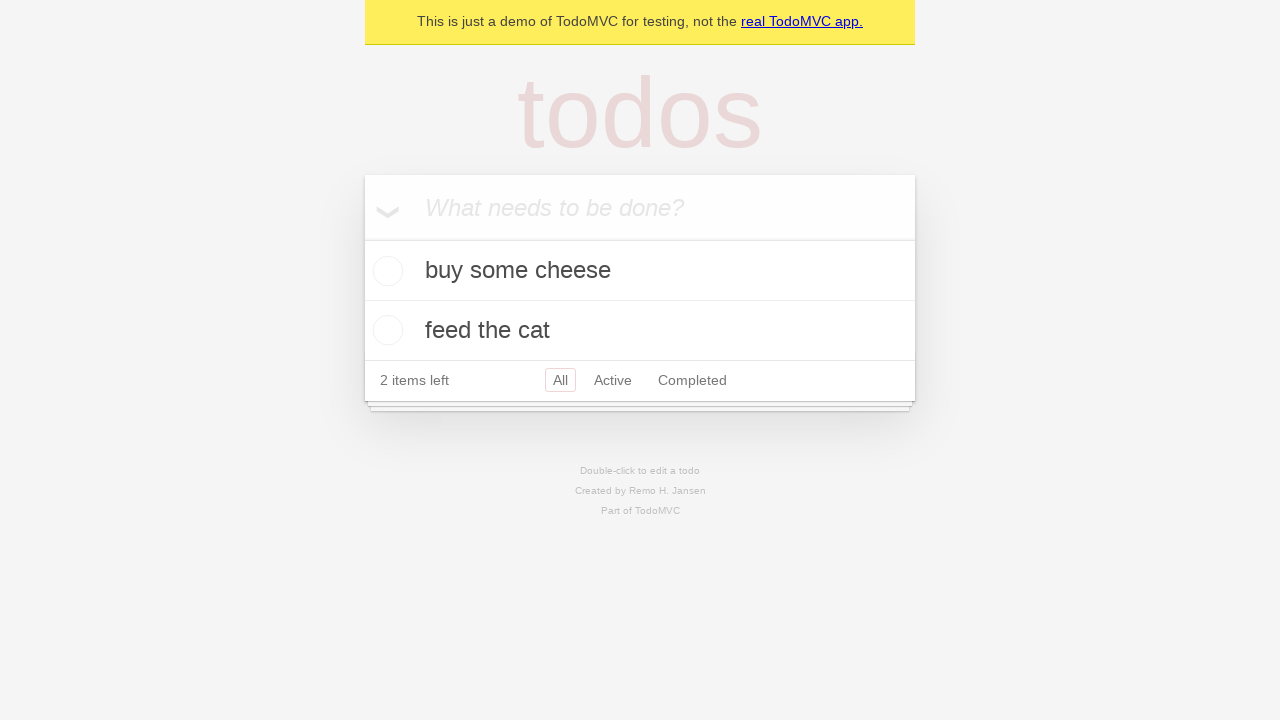

Filled todo input with 'book a doctors appointment' on internal:attr=[placeholder="What needs to be done?"i]
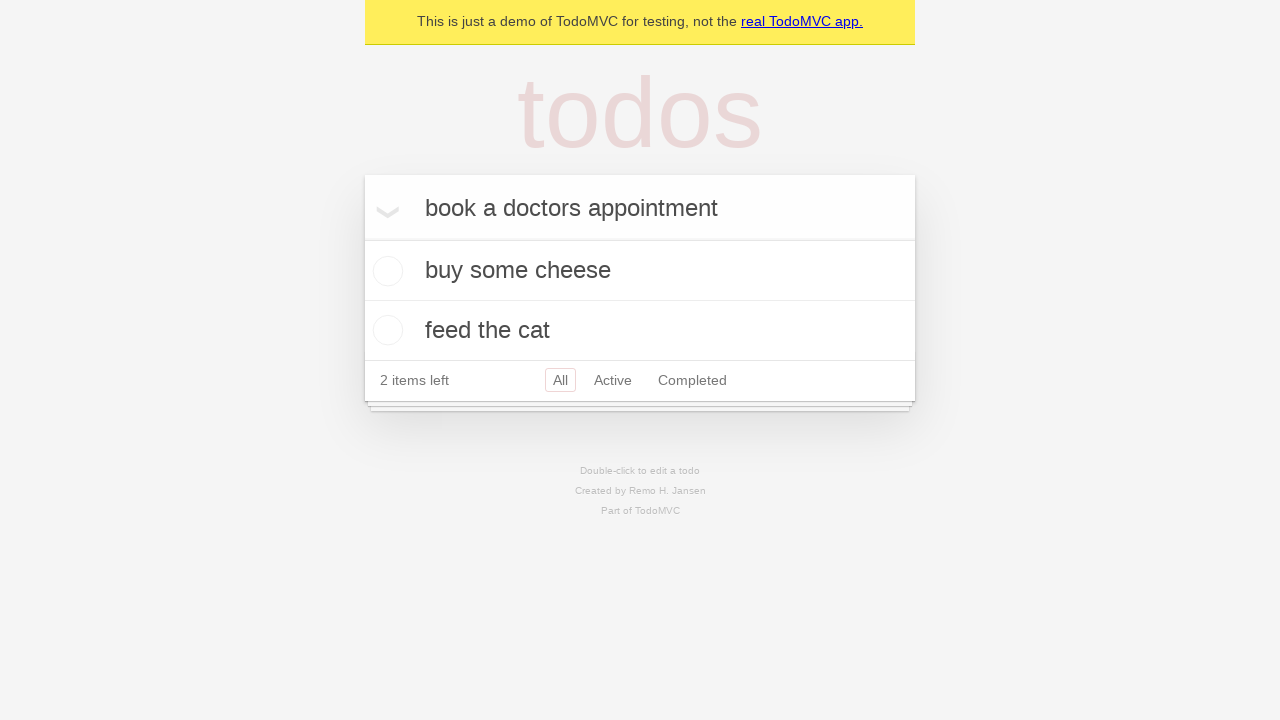

Pressed Enter to add 'book a doctors appointment' to the todo list on internal:attr=[placeholder="What needs to be done?"i]
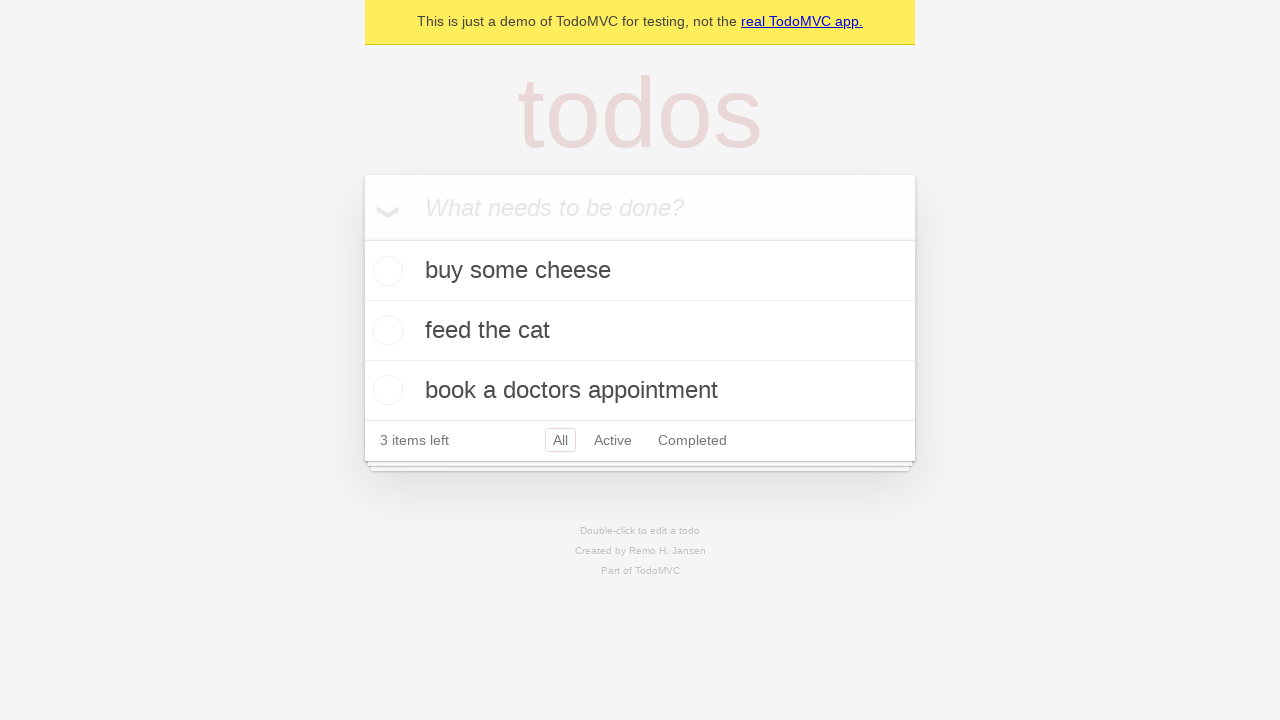

Checked the first todo item as completed at (385, 271) on .todo-list li .toggle >> nth=0
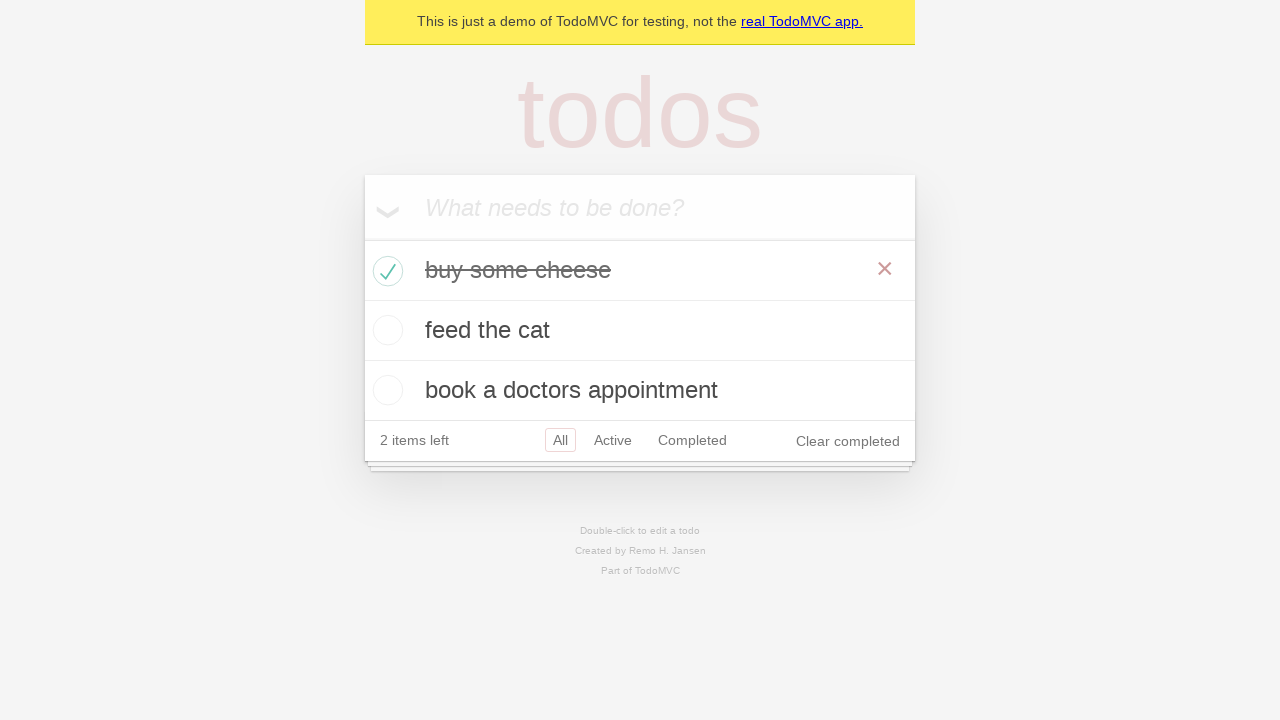

Clicked the 'Clear completed' button to remove completed items at (848, 441) on internal:role=button[name="Clear completed"i]
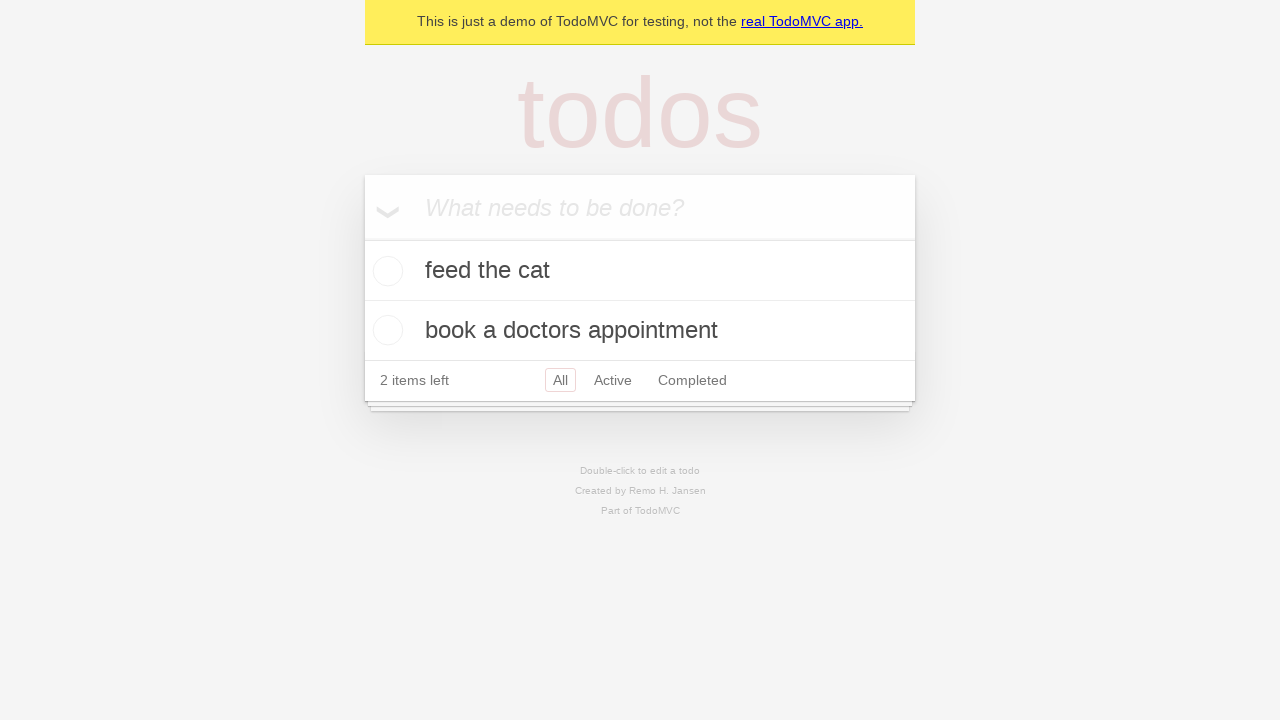

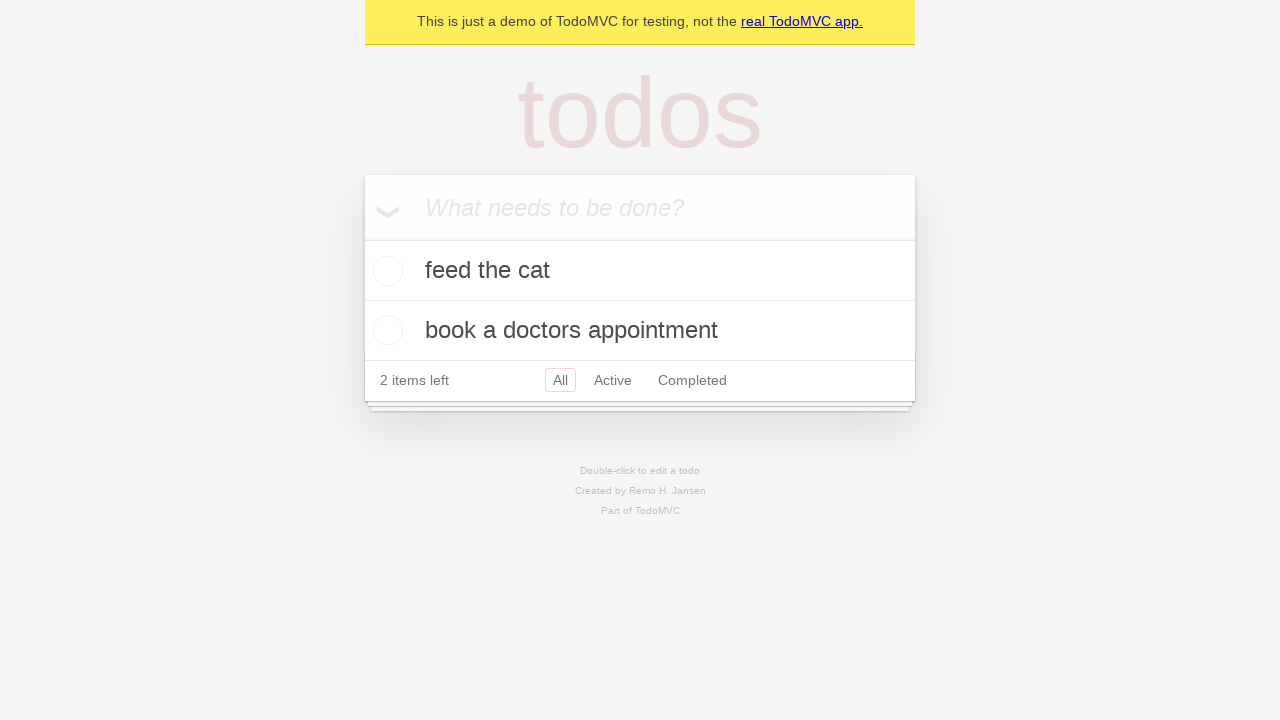